Tests login functionality including error handling, password reset flow, and successful login with dynamically retrieved password

Starting URL: https://rahulshettyacademy.com/locatorspractice/

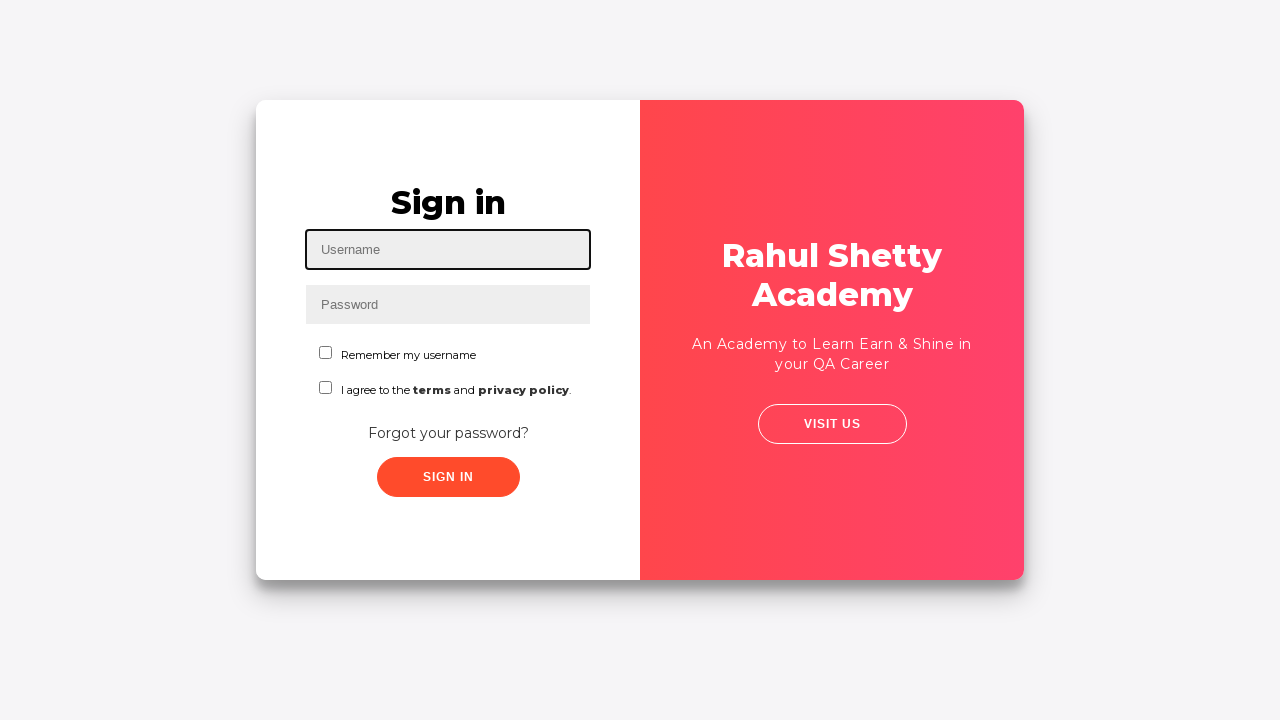

Filled username field with 'rahul' on #inputUsername
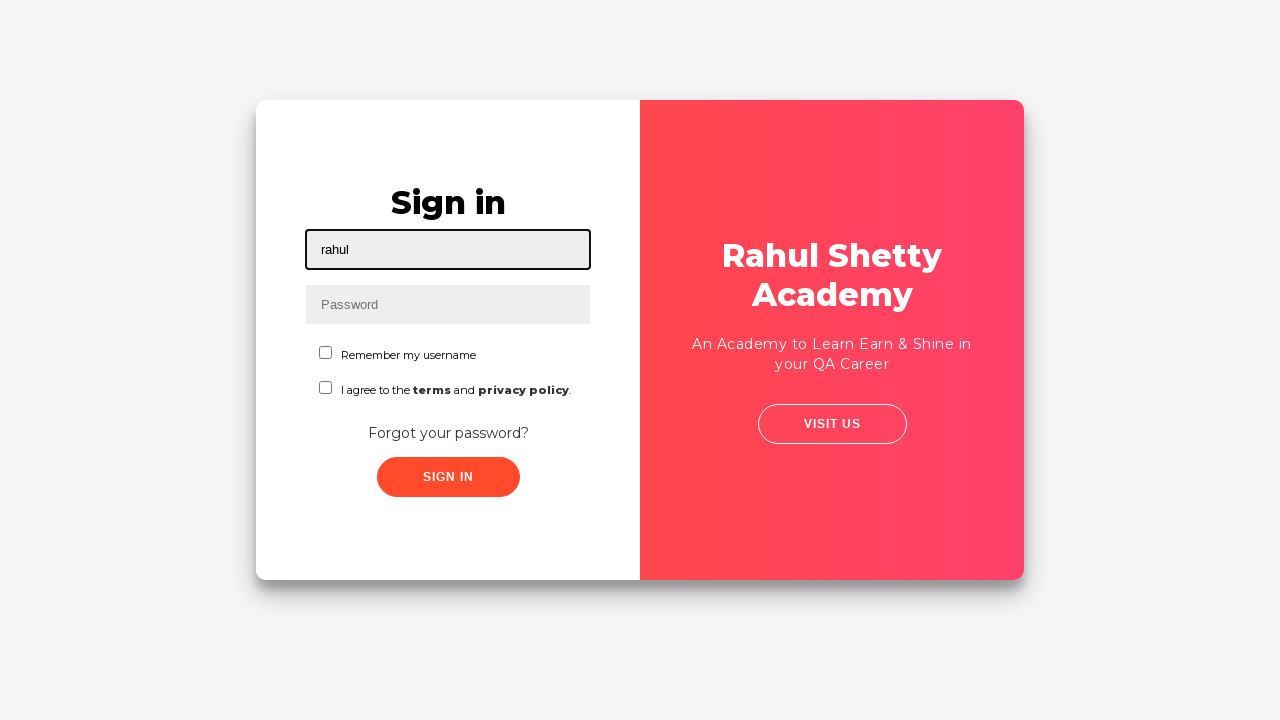

Filled password field with incorrect password 'Ash123' on input[name='inputPassword']
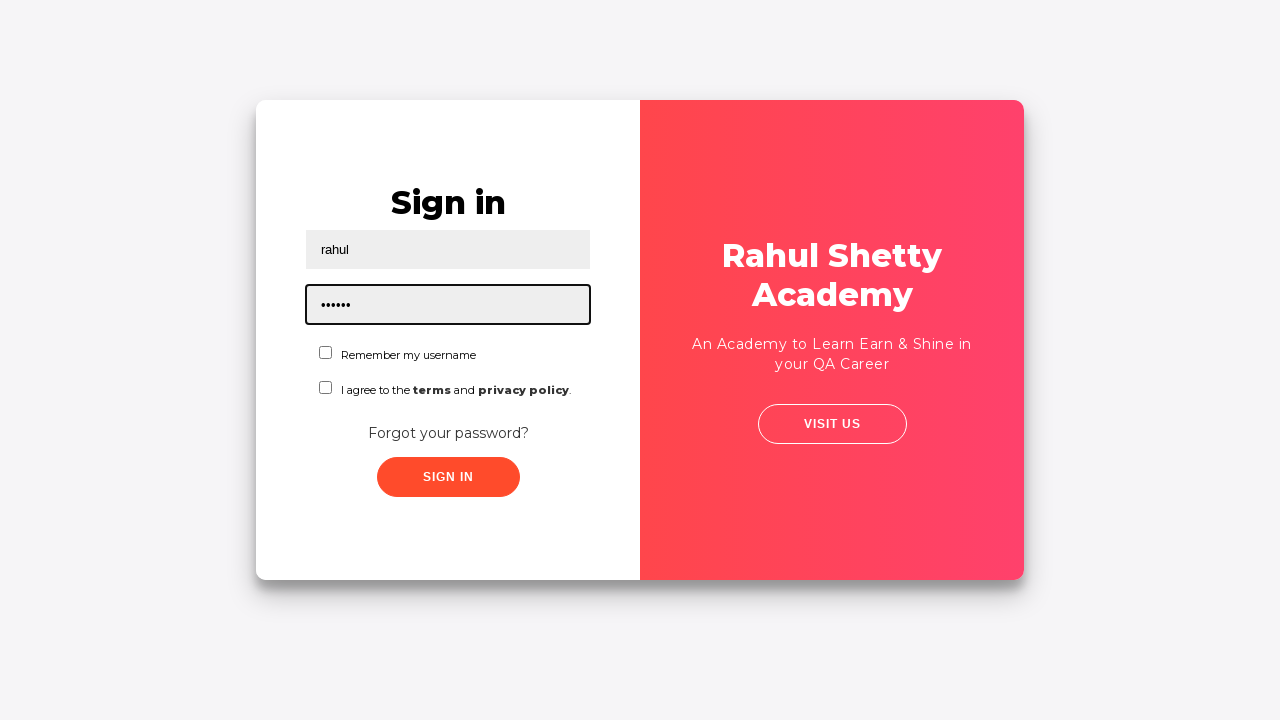

Clicked sign in button with incorrect credentials at (448, 477) on .signInBtn
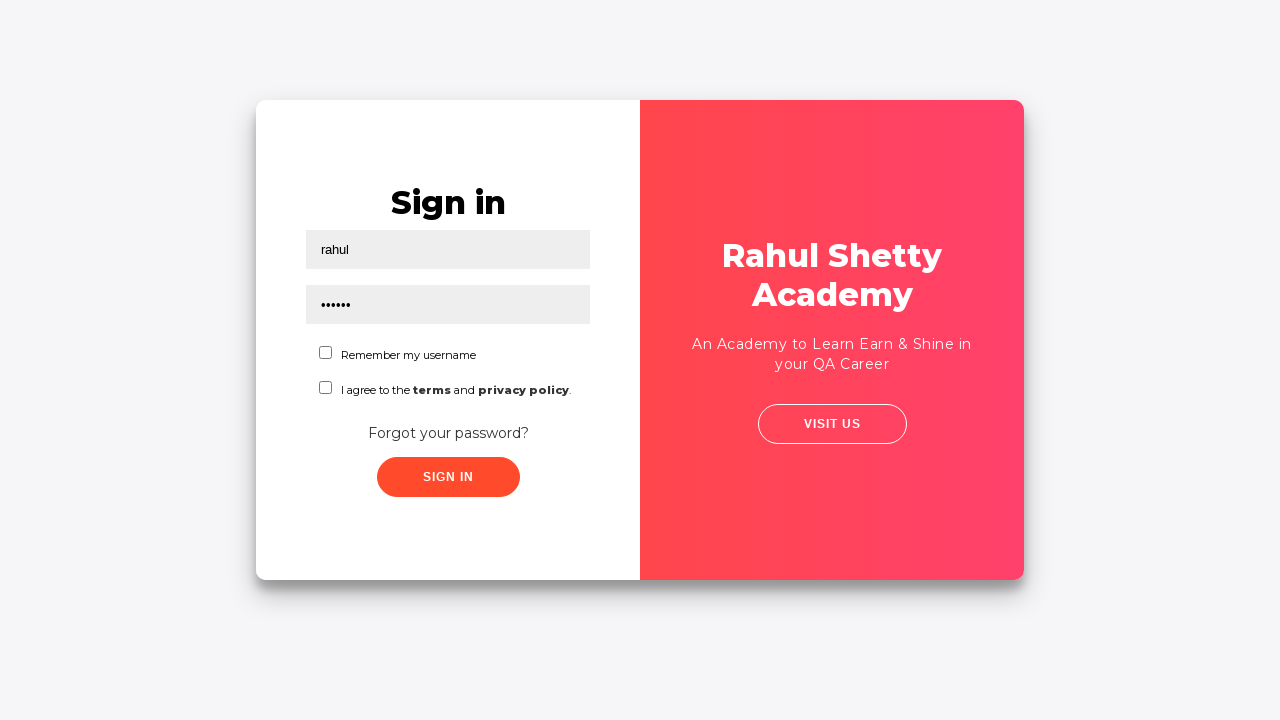

Error message appeared confirming login failed
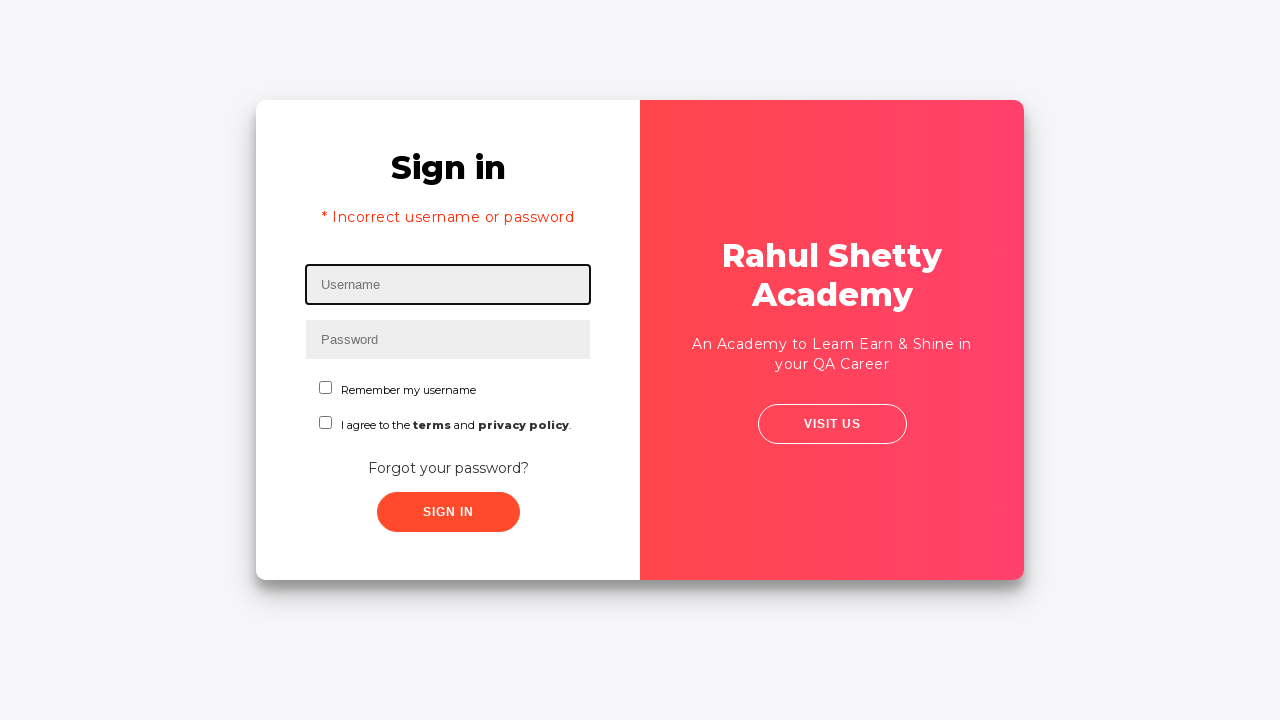

Clicked 'Forgot Password' link to initiate password reset flow at (448, 468) on div.forgot-pwd-container a
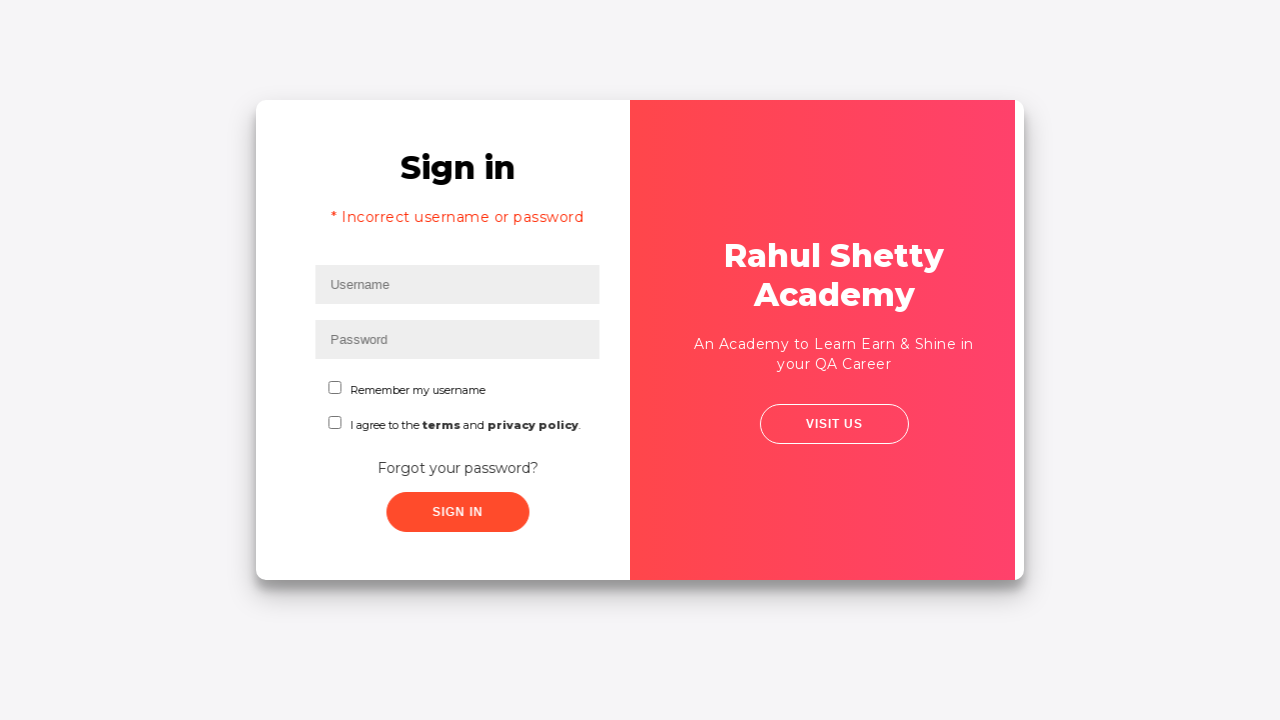

Filled name field with 'abc' in password reset form on input[placeholder='Name']
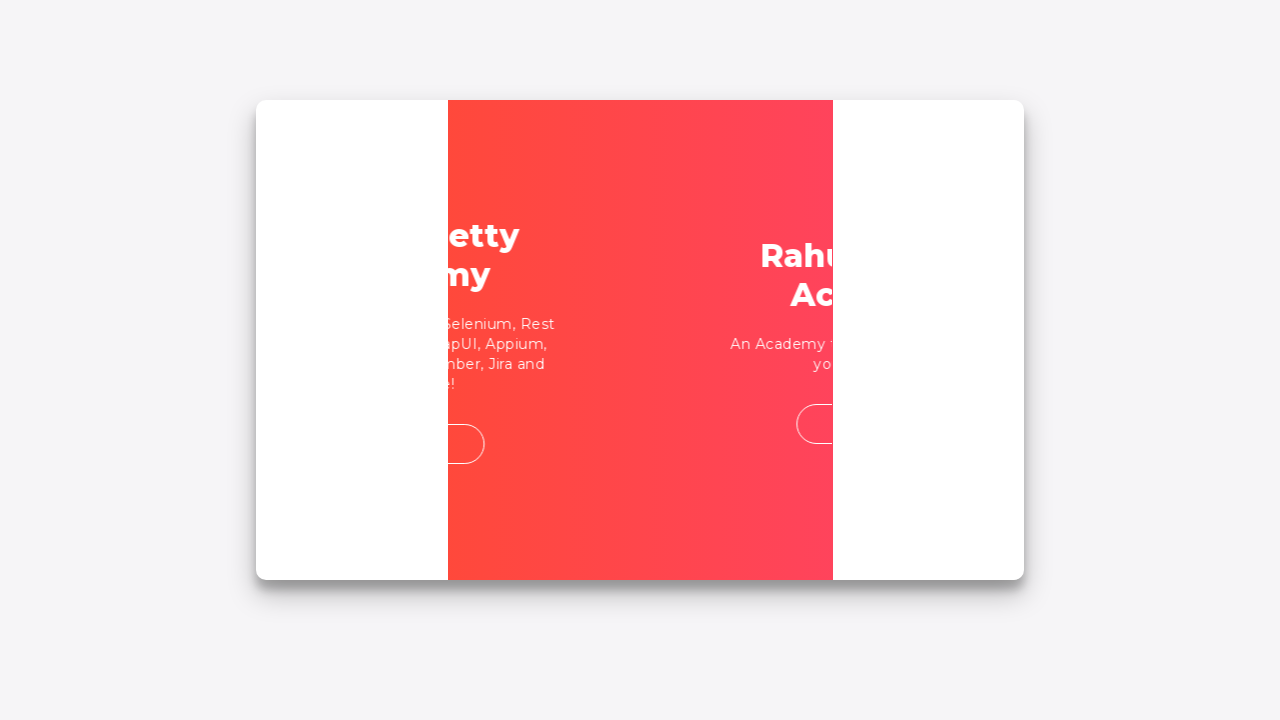

Filled email field with 'test@gmail.com' in password reset form on input[placeholder='Email']
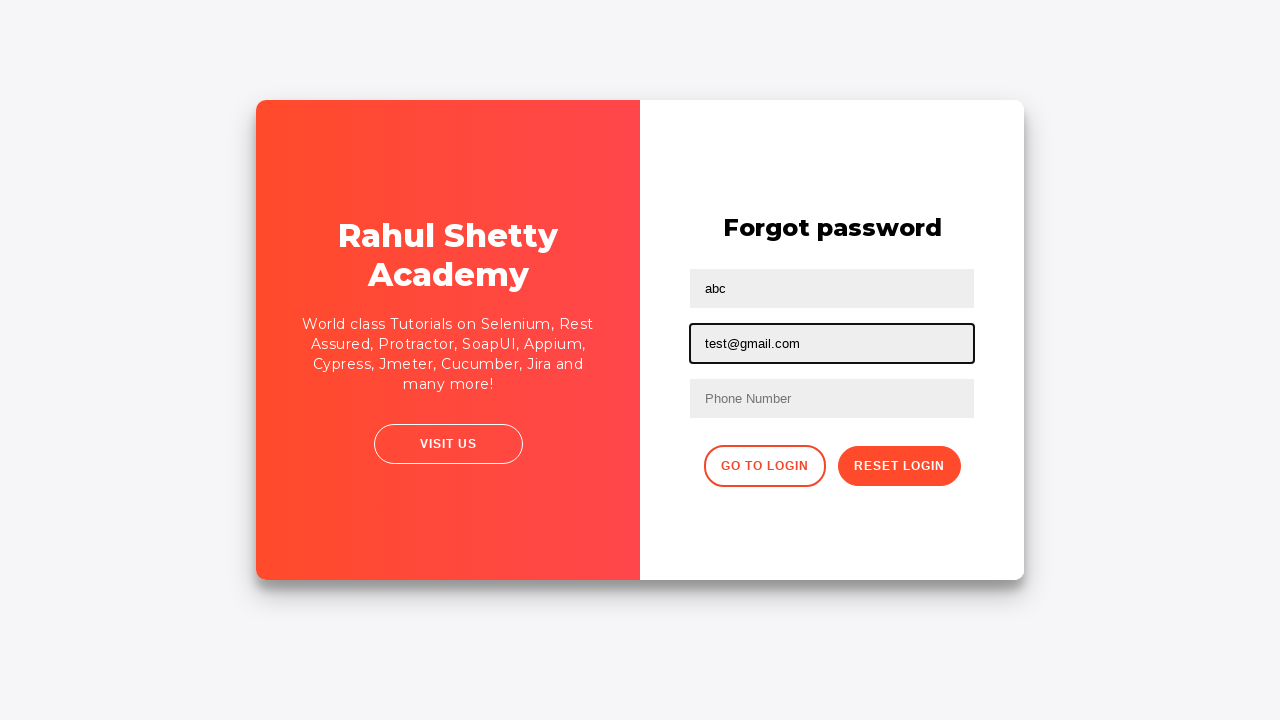

Filled phone number field with '1234567890' in password reset form on input[placeholder='Phone Number']
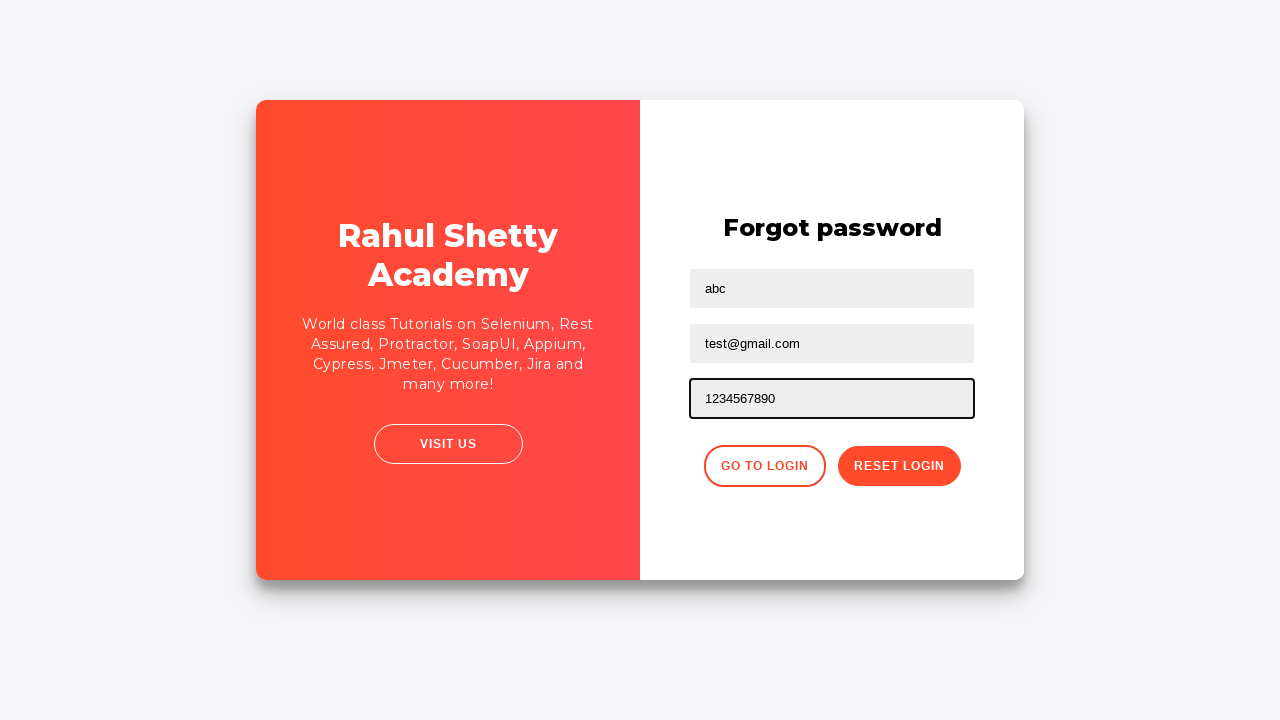

Clicked 'Reset Password' button to submit password reset form at (899, 466) on button.reset-pwd-btn
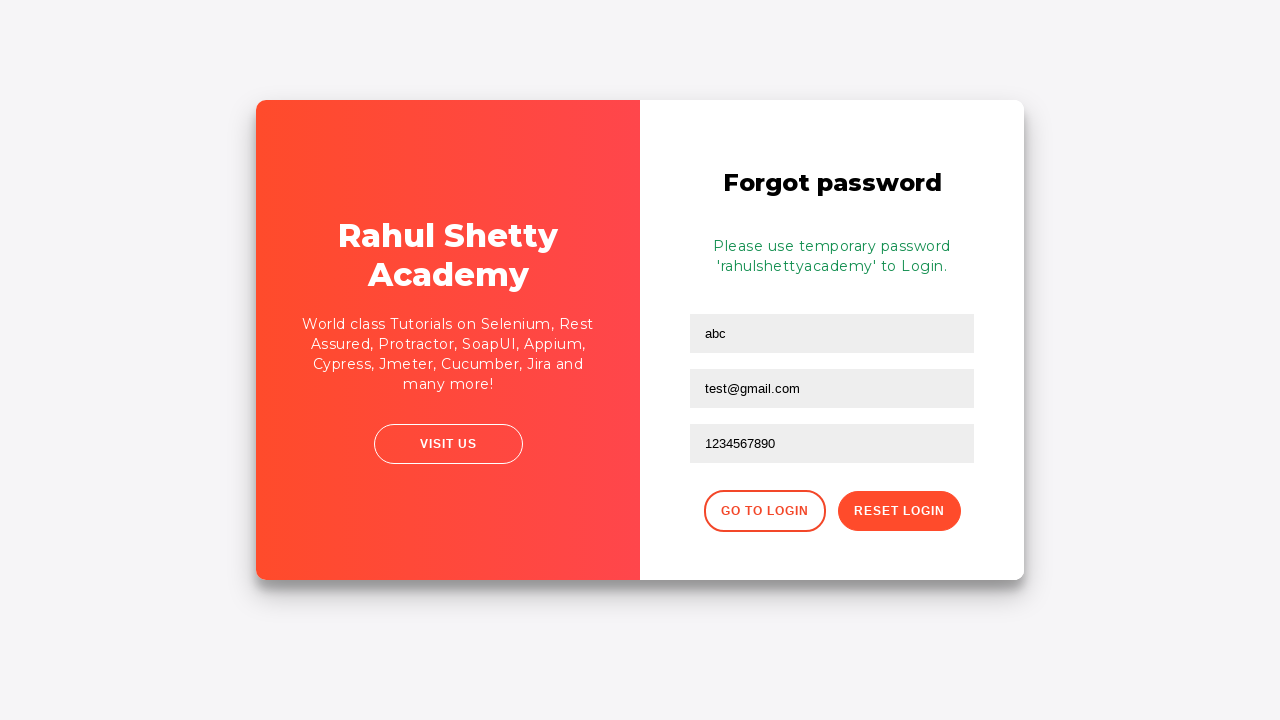

Password reset confirmation message appeared with temporary password
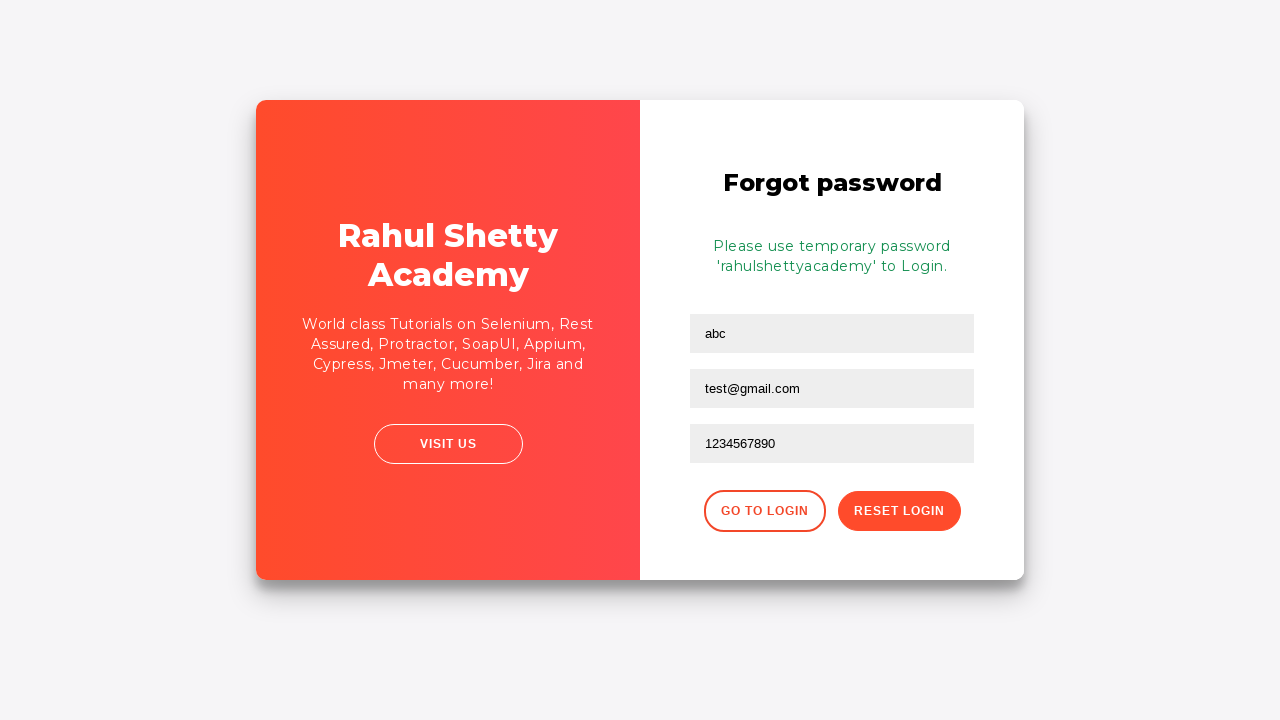

Extracted temporary password from message: 'rahulshettyacademy'
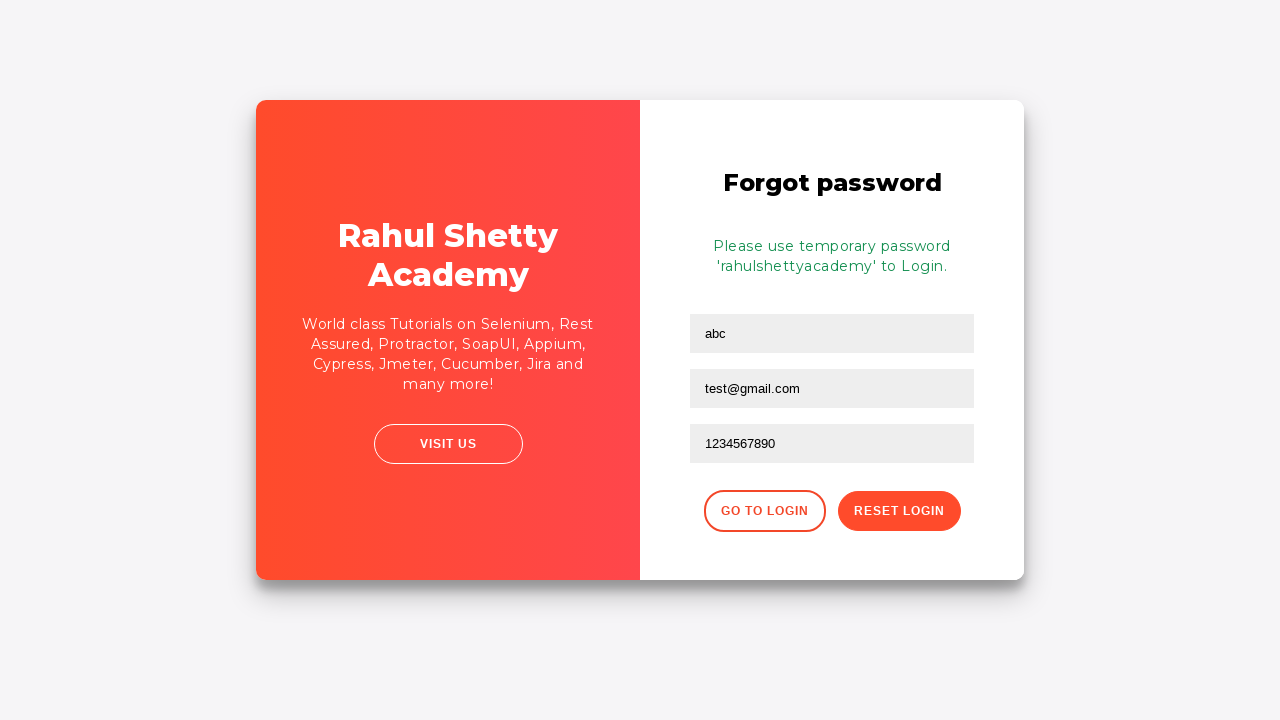

Clicked 'Go to Login' button to return to login page at (764, 511) on .go-to-login-btn
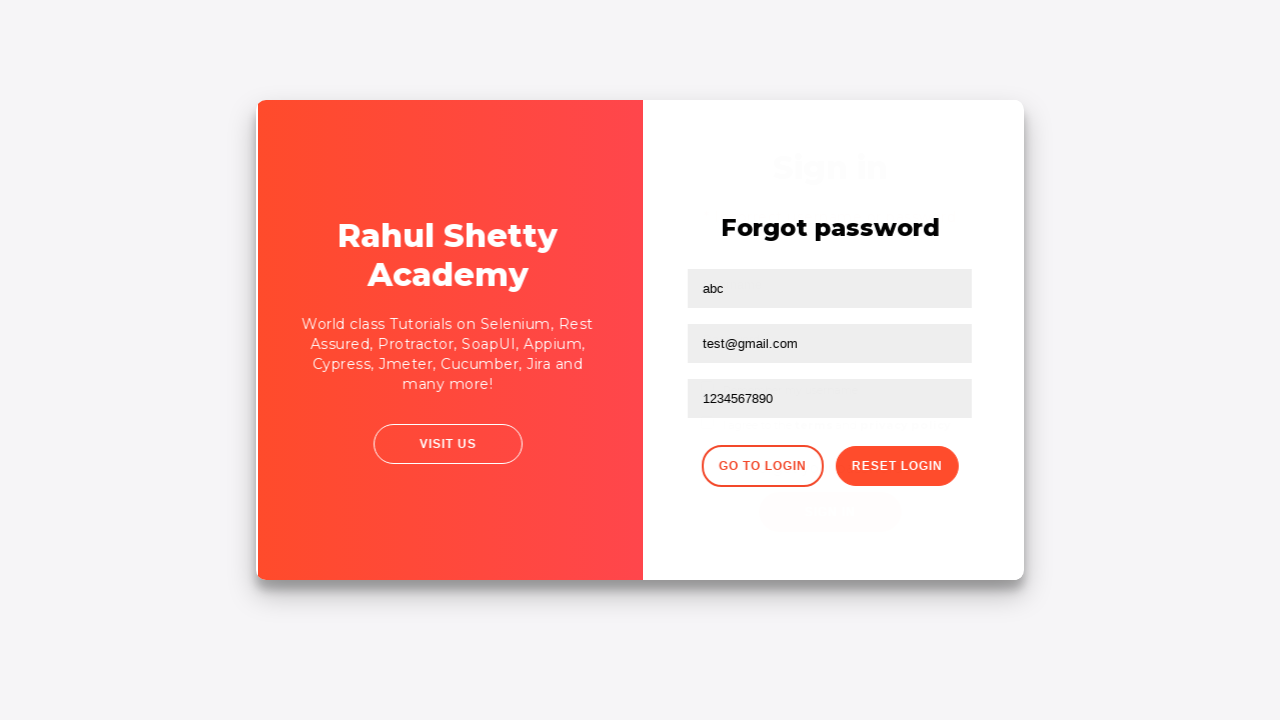

Filled username field with 'rahul' for login attempt on #inputUsername
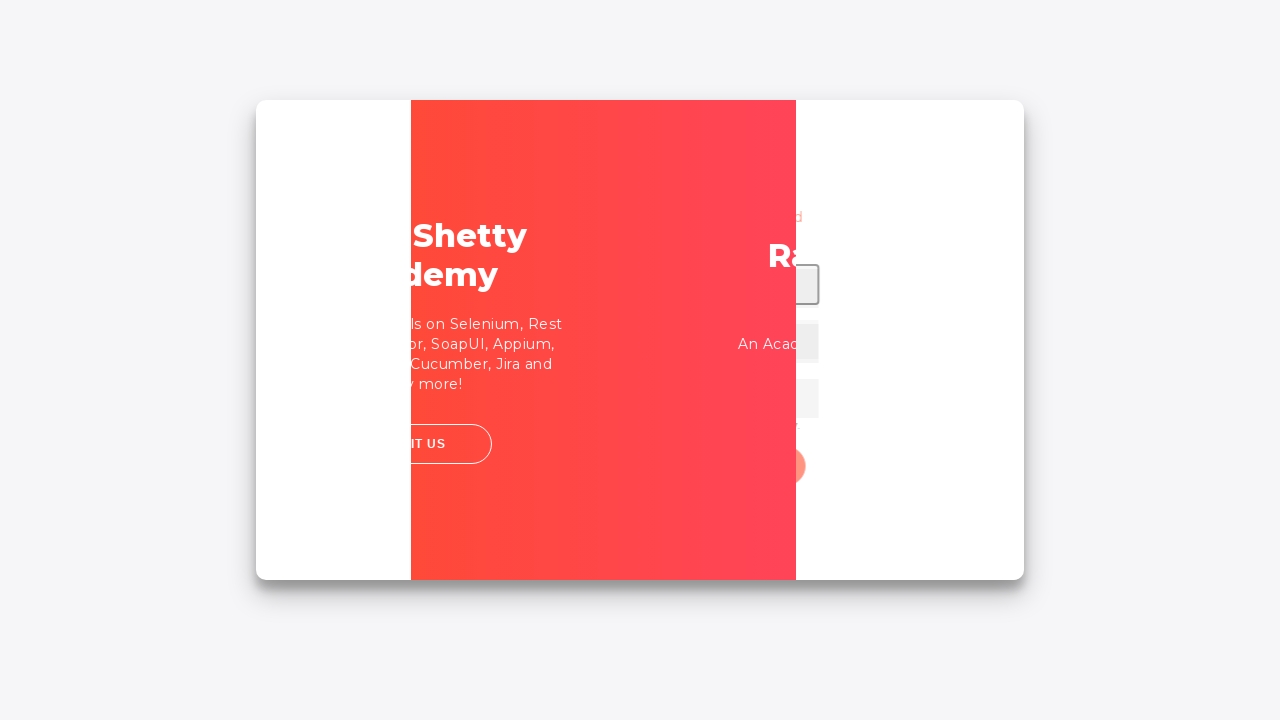

Filled password field with dynamically retrieved password on input[name='inputPassword']
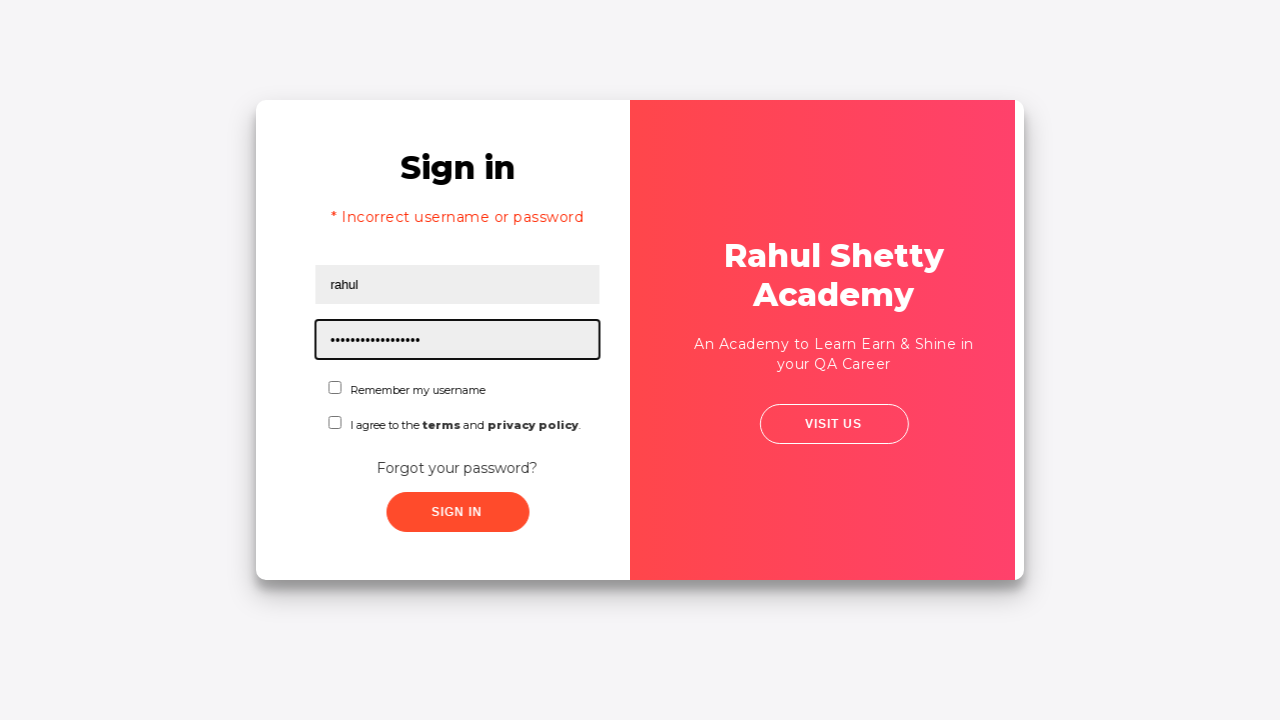

Checked first checkbox at (326, 388) on #chkboxOne
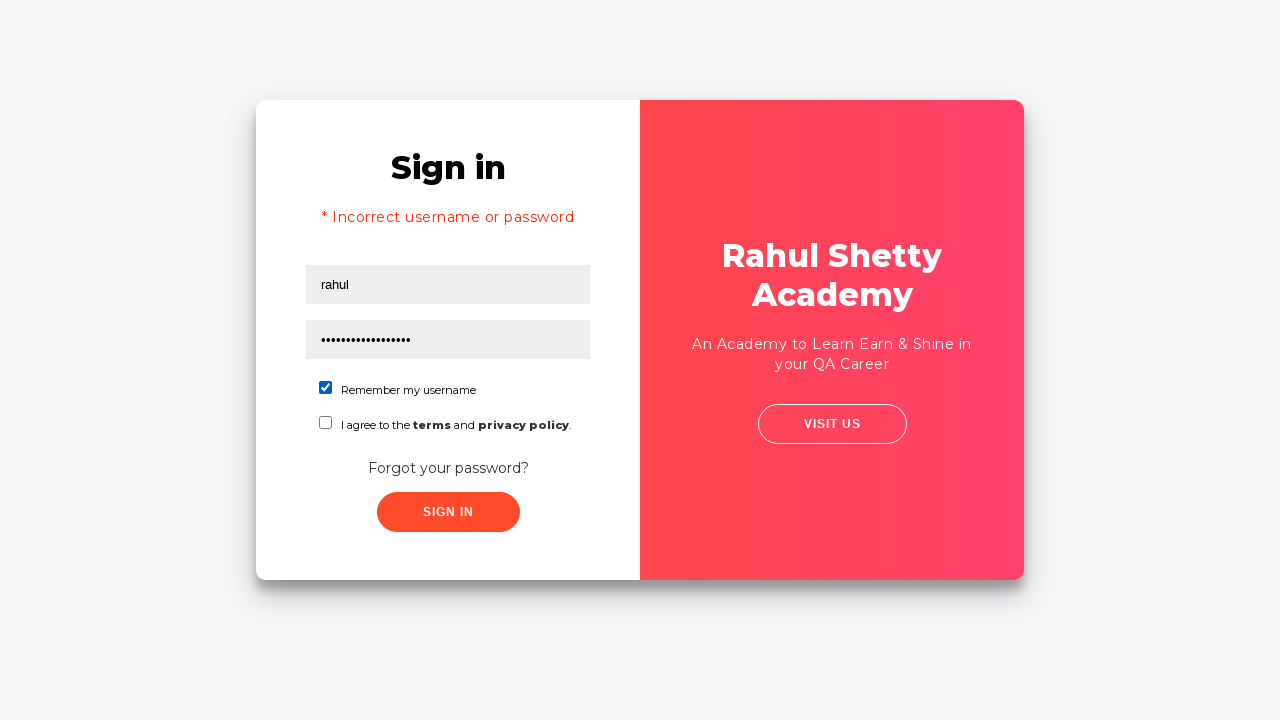

Checked second checkbox at (326, 422) on #chkboxTwo
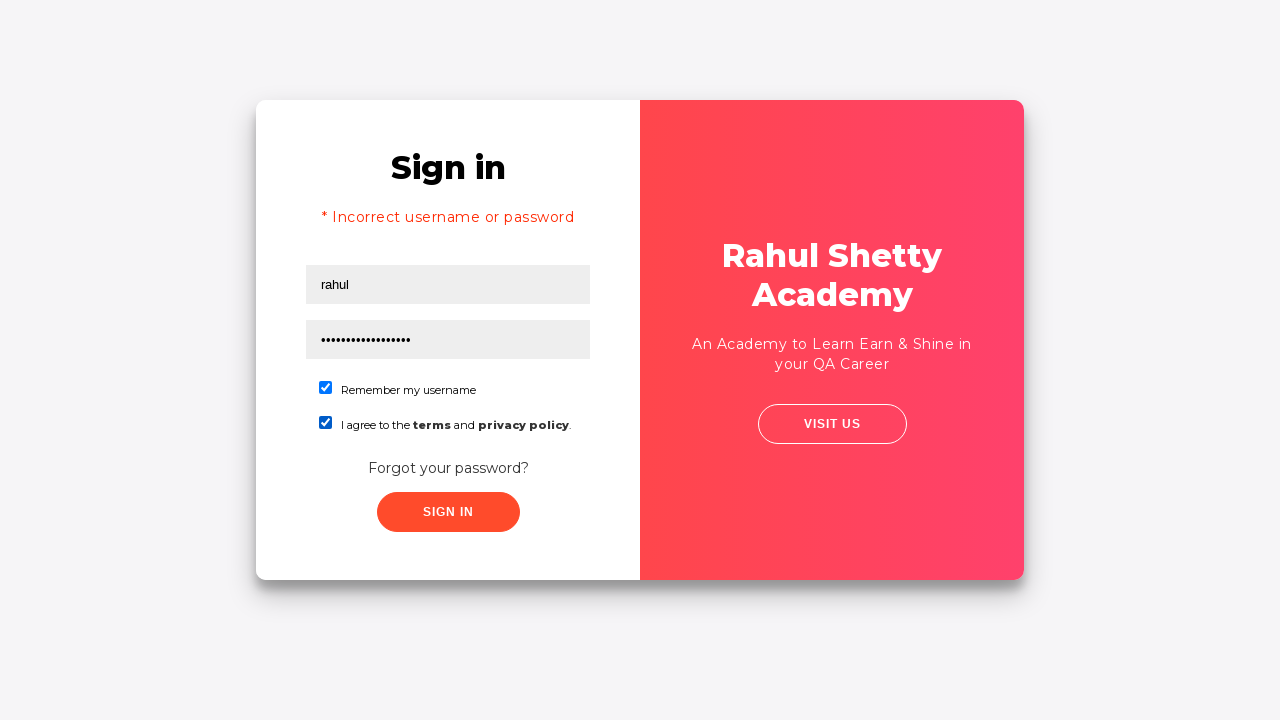

Clicked submit button to login with valid credentials at (448, 512) on button[type='submit']
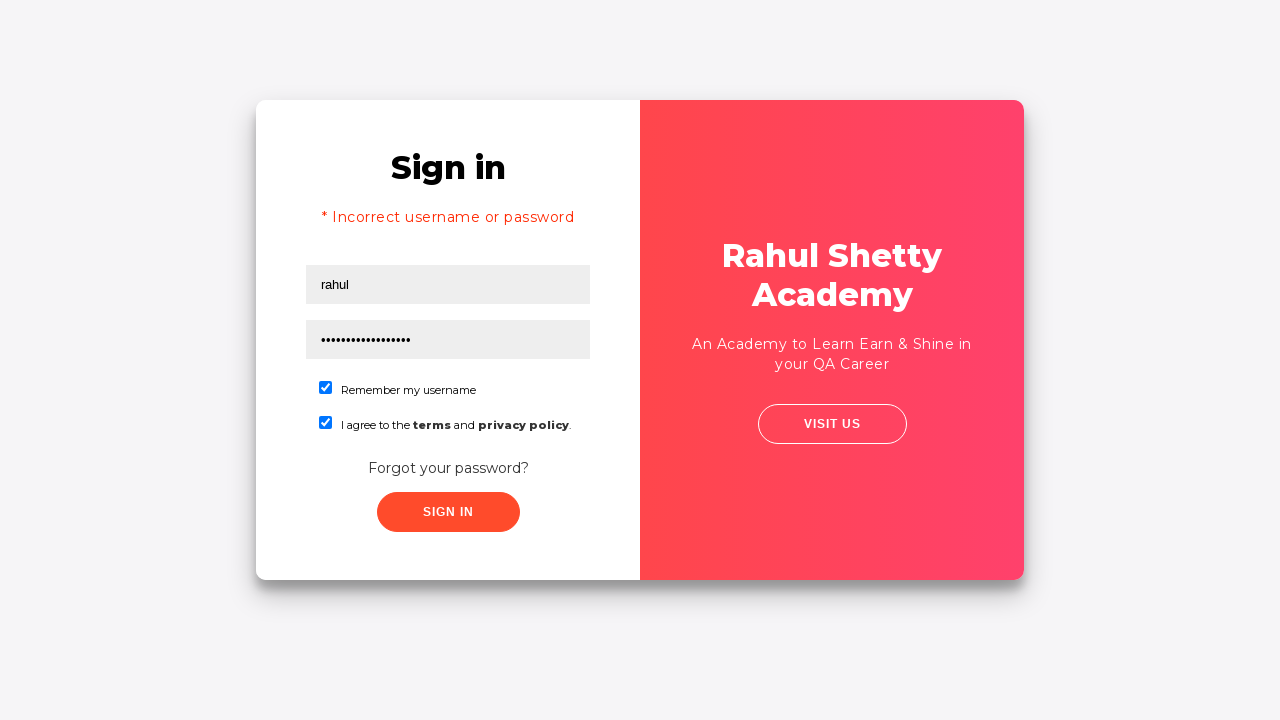

Successful login confirmed - dashboard heading loaded
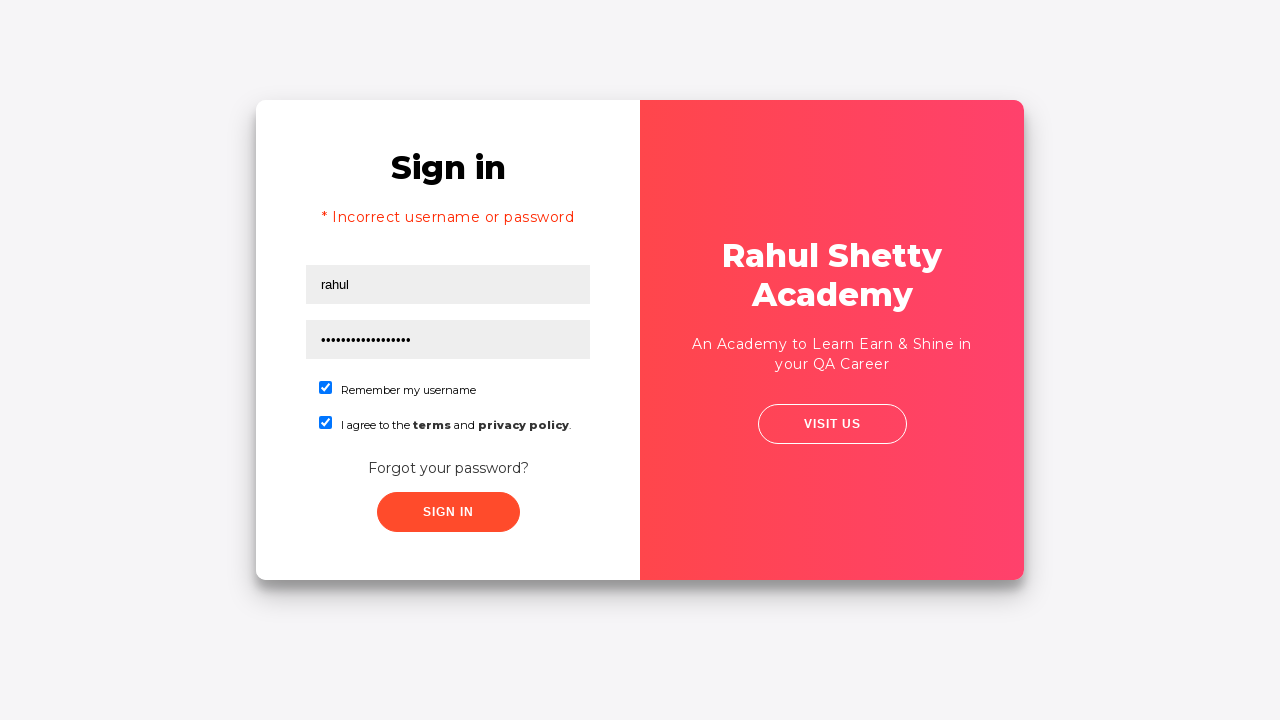

Clicked logout button to end session at (1184, 55) on .logout-btn
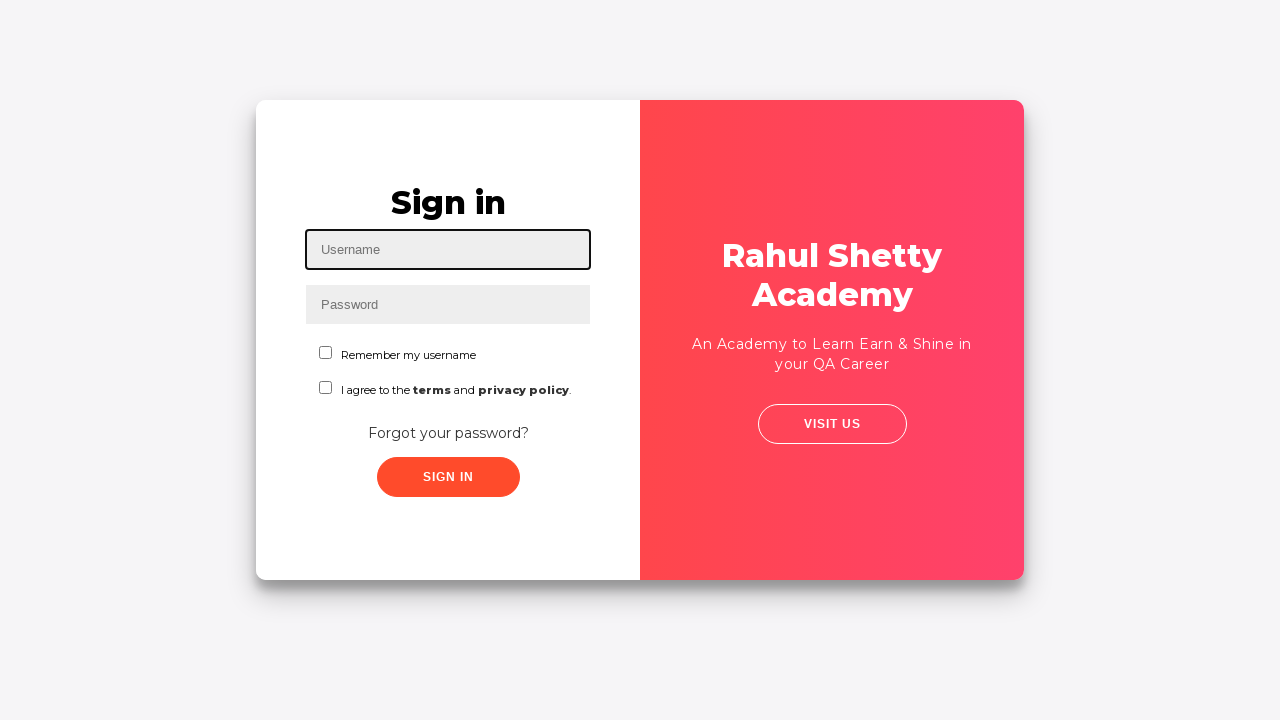

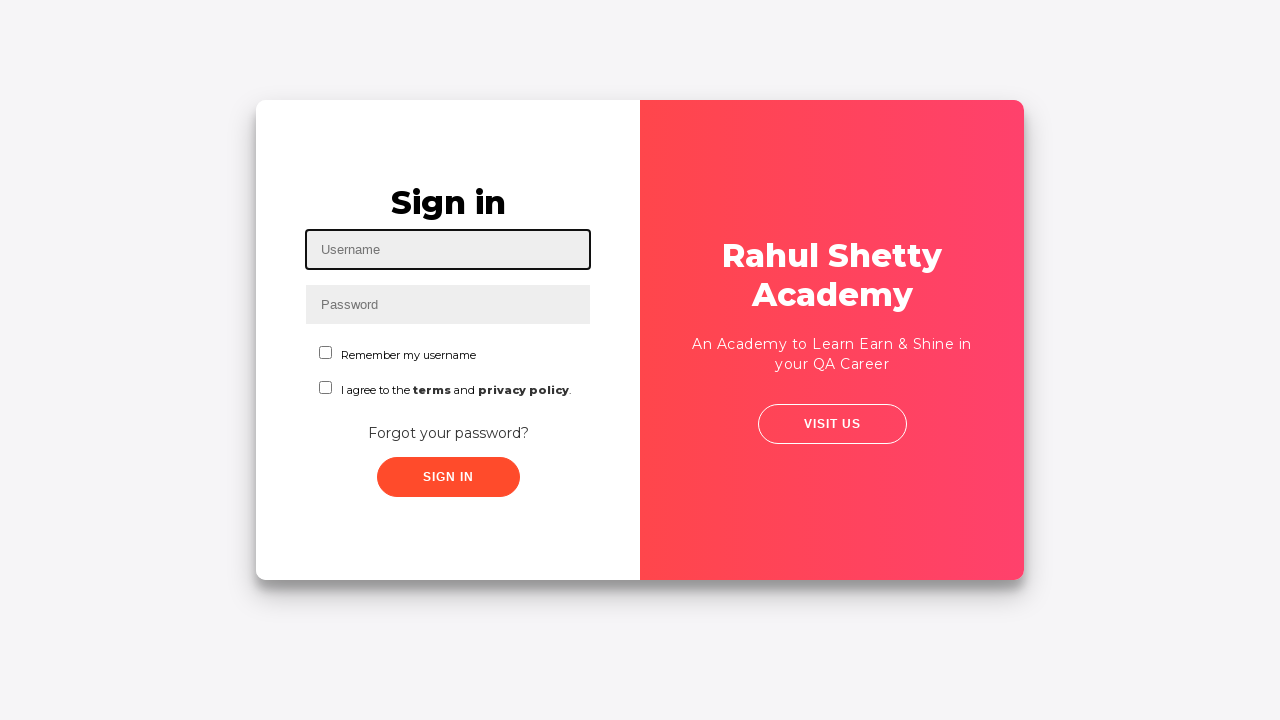